Tests multi-select dropdown functionality by selecting multiple car options using different selection methods (by index, value, and visible text), then deselecting them

Starting URL: http://omayo.blogspot.com/

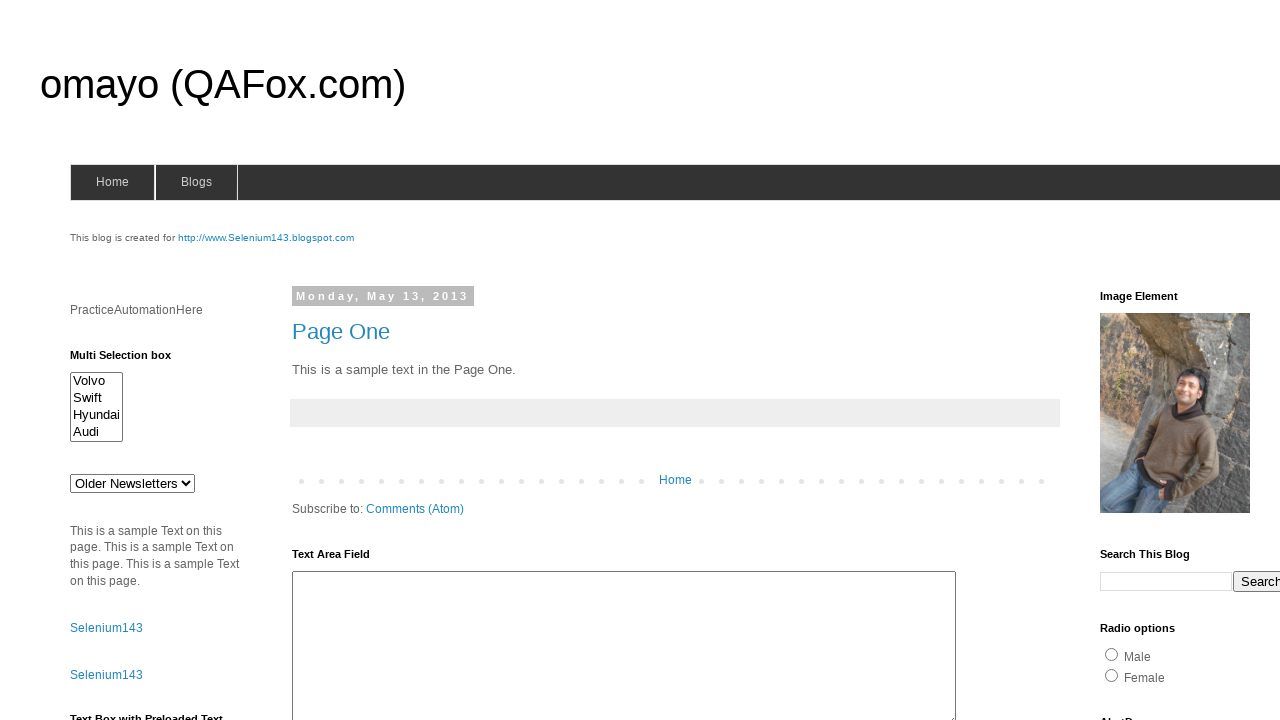

Set viewport size to 1920x1080
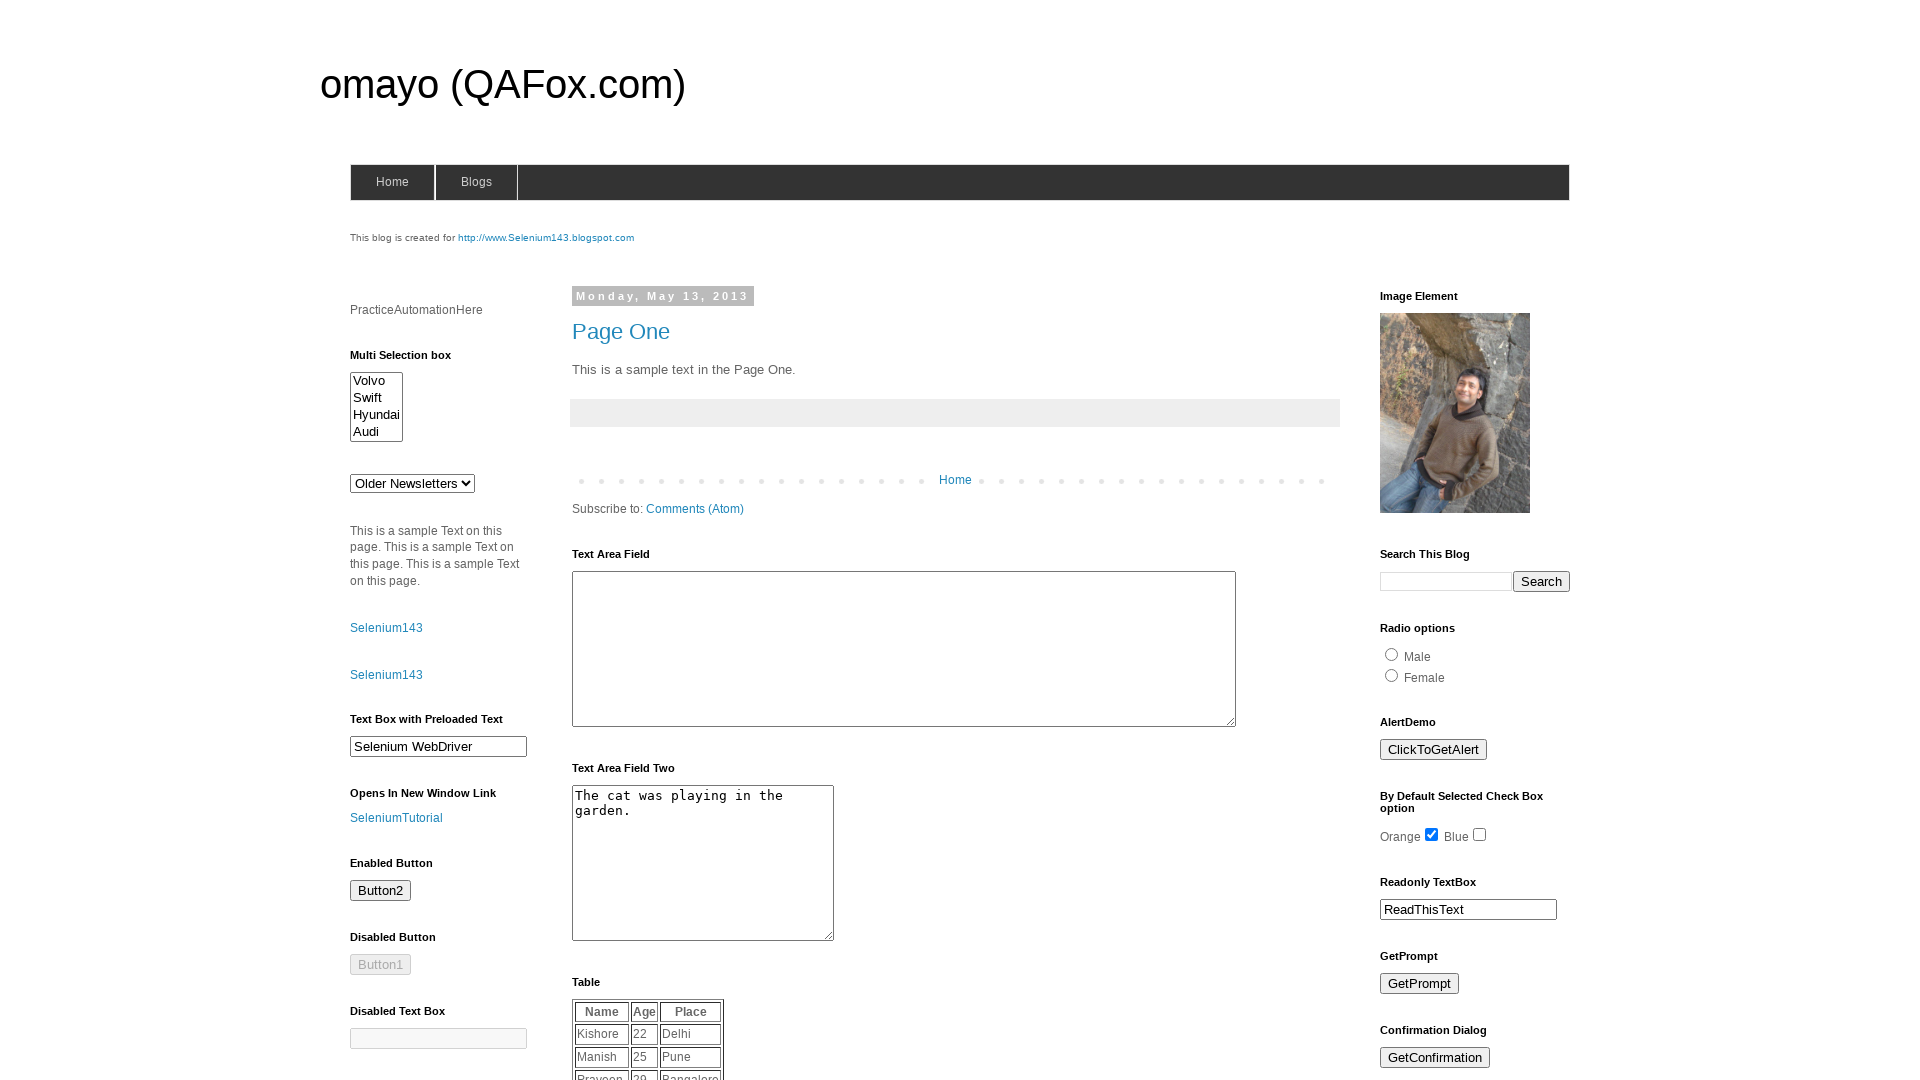

Multi-select dropdown #multiselect1 is now visible
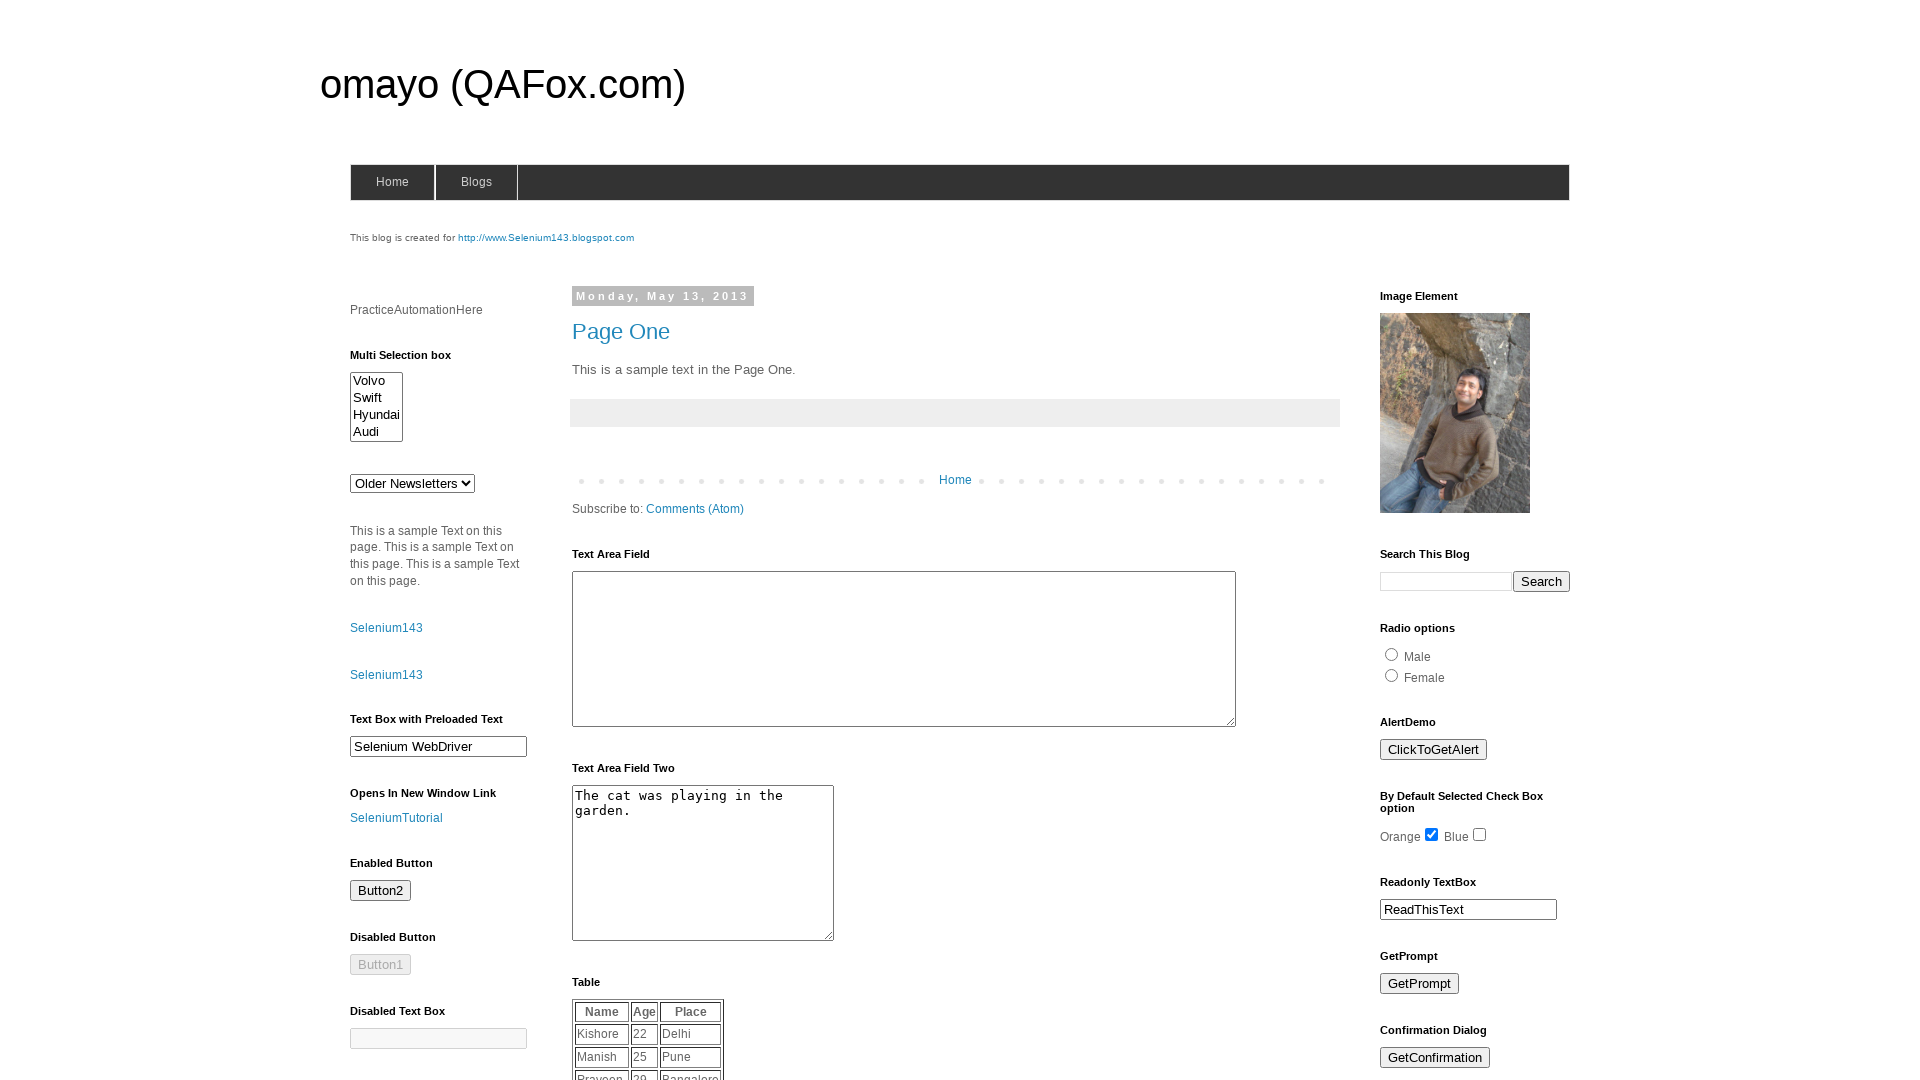

Selected first option by index 0 from multi-select dropdown on #multiselect1
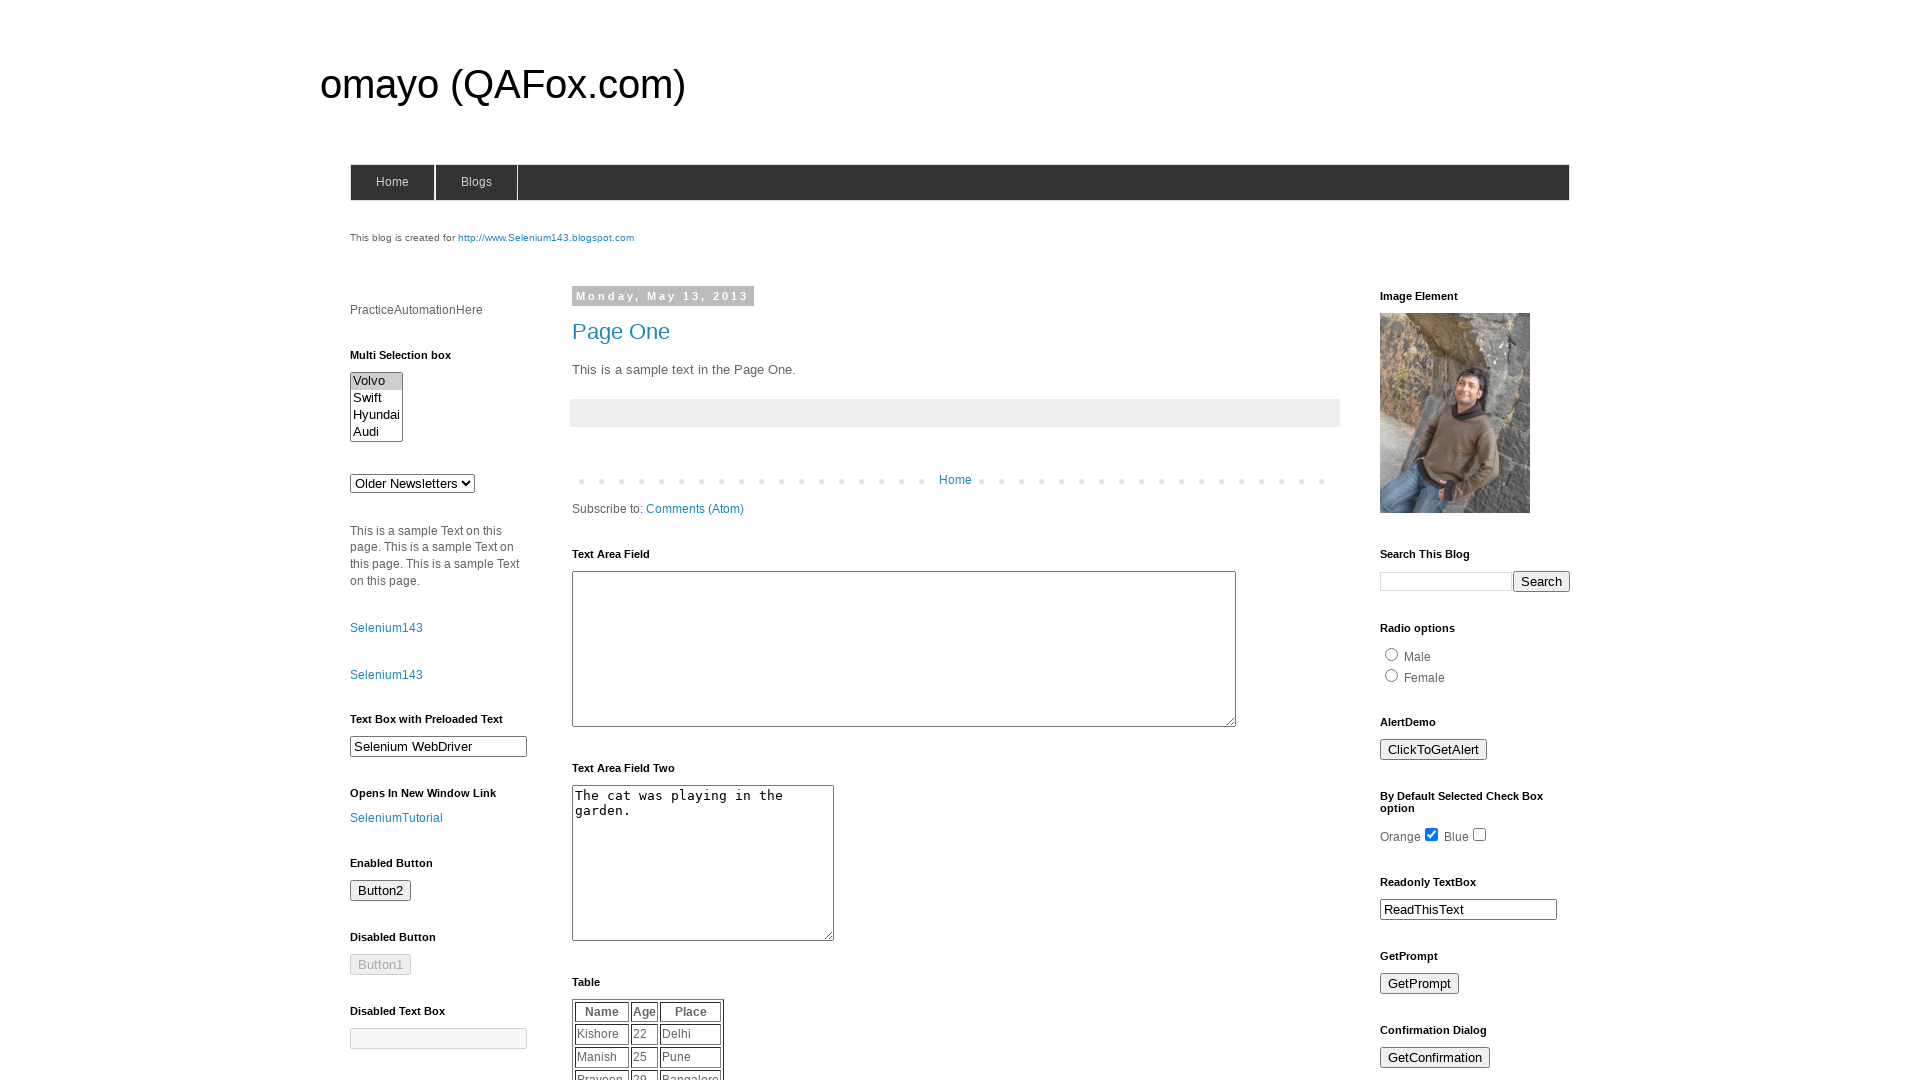

Selected option with value 'swiftx' from multi-select dropdown on #multiselect1
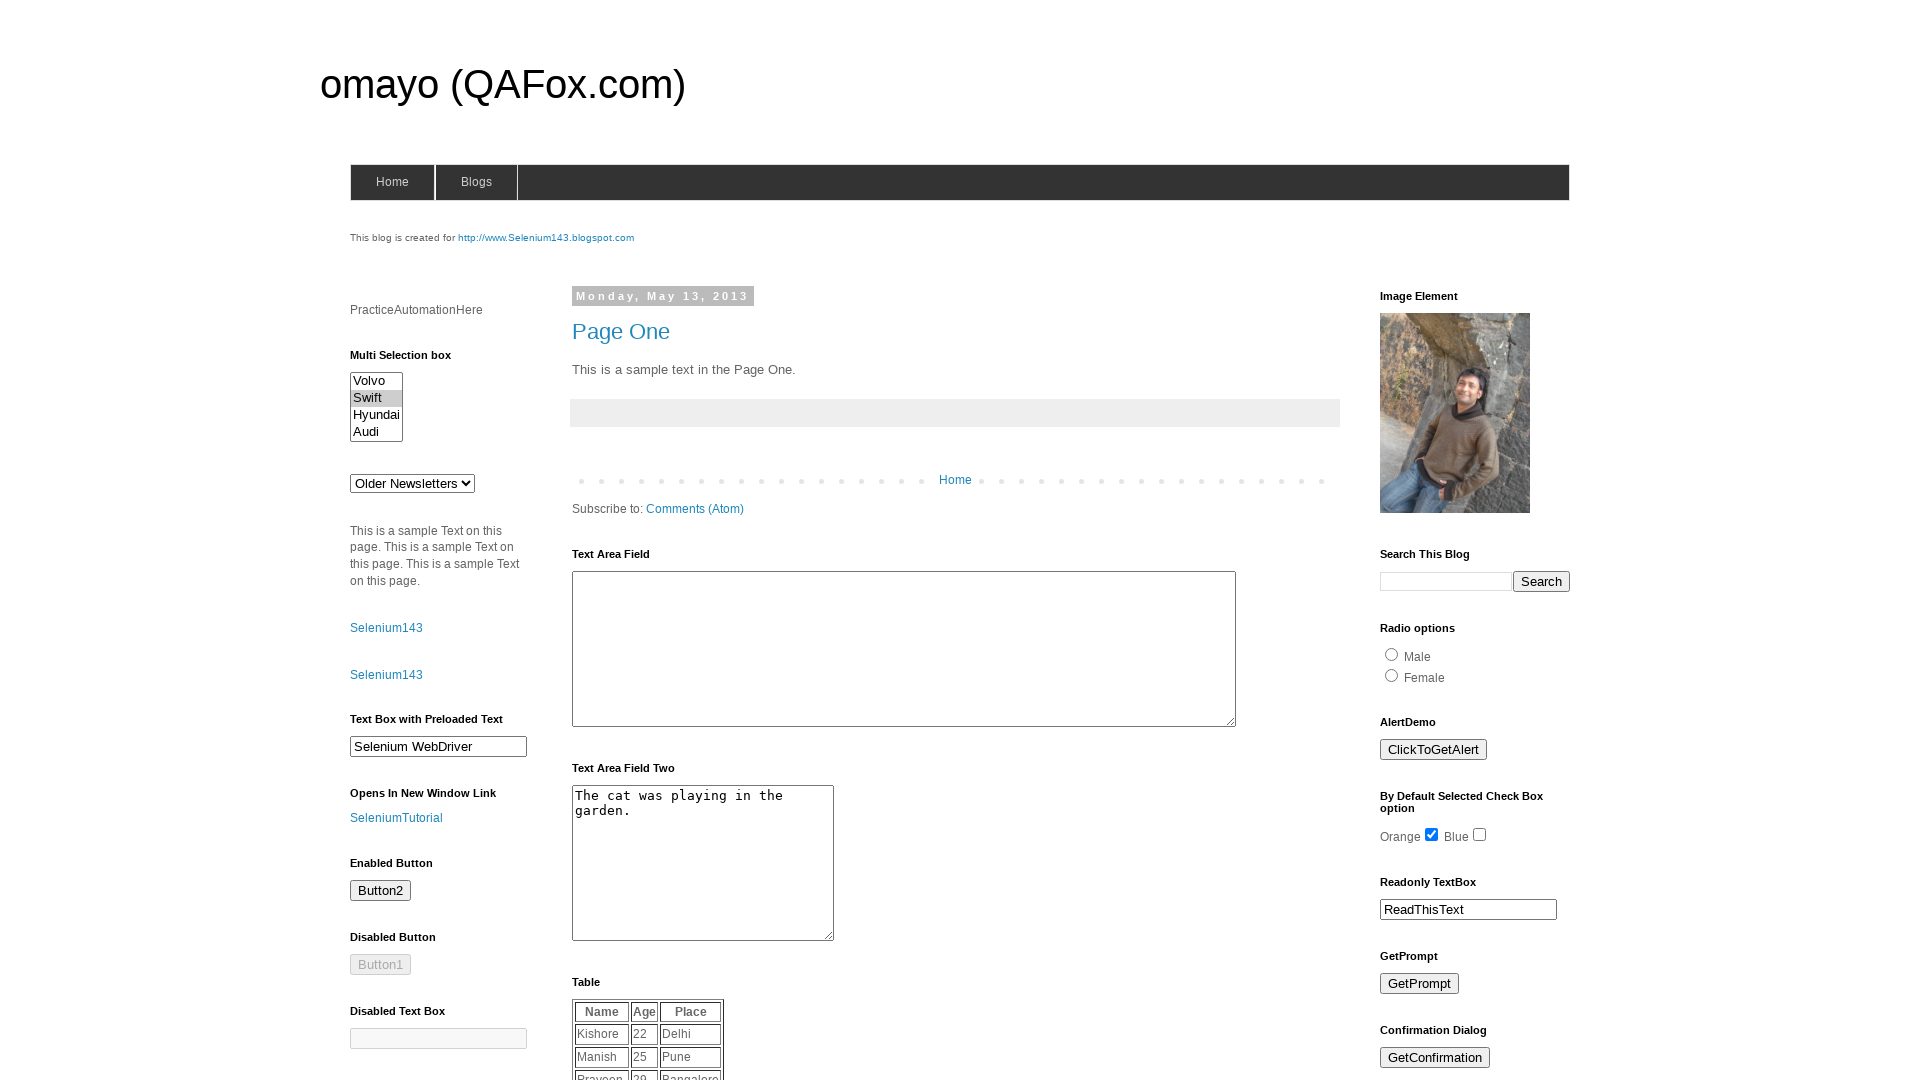

Selected option with visible text 'Audi' from multi-select dropdown on #multiselect1
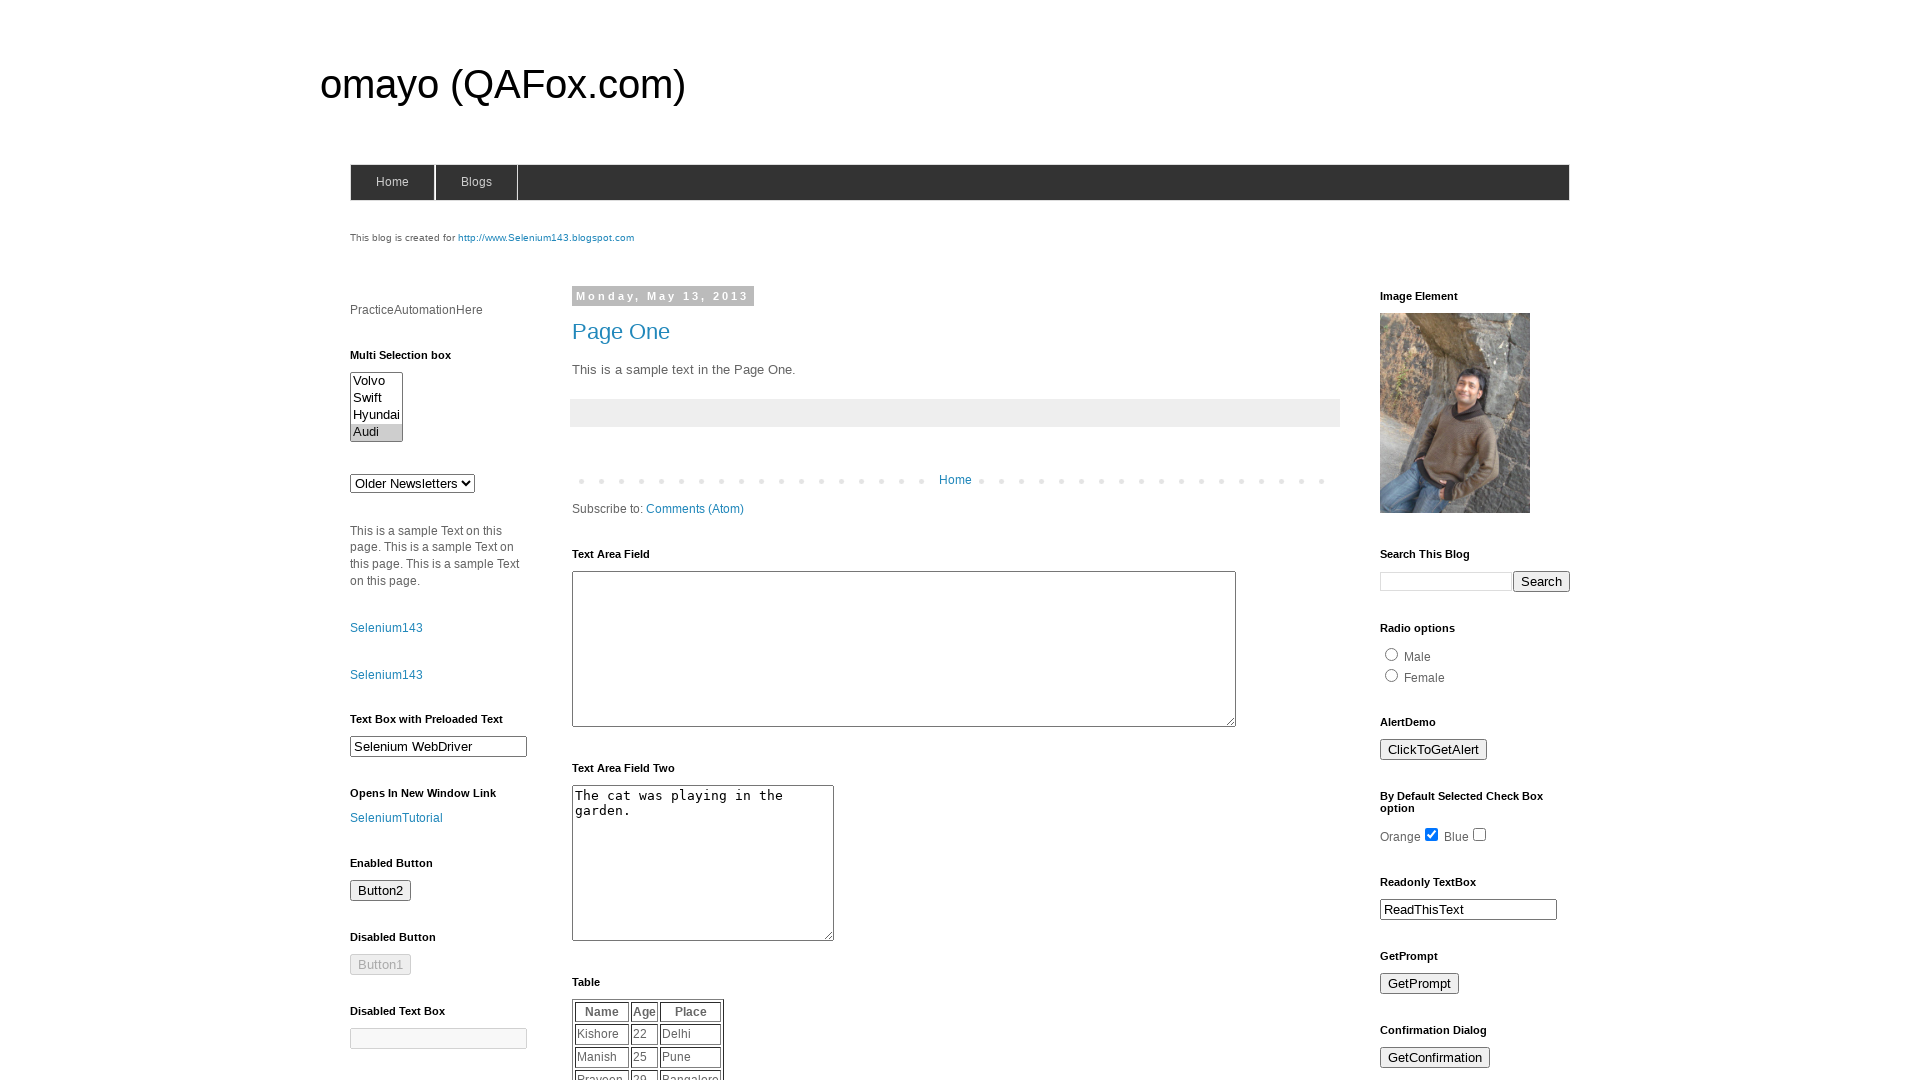

Deselected all options from multi-select dropdown on #multiselect1
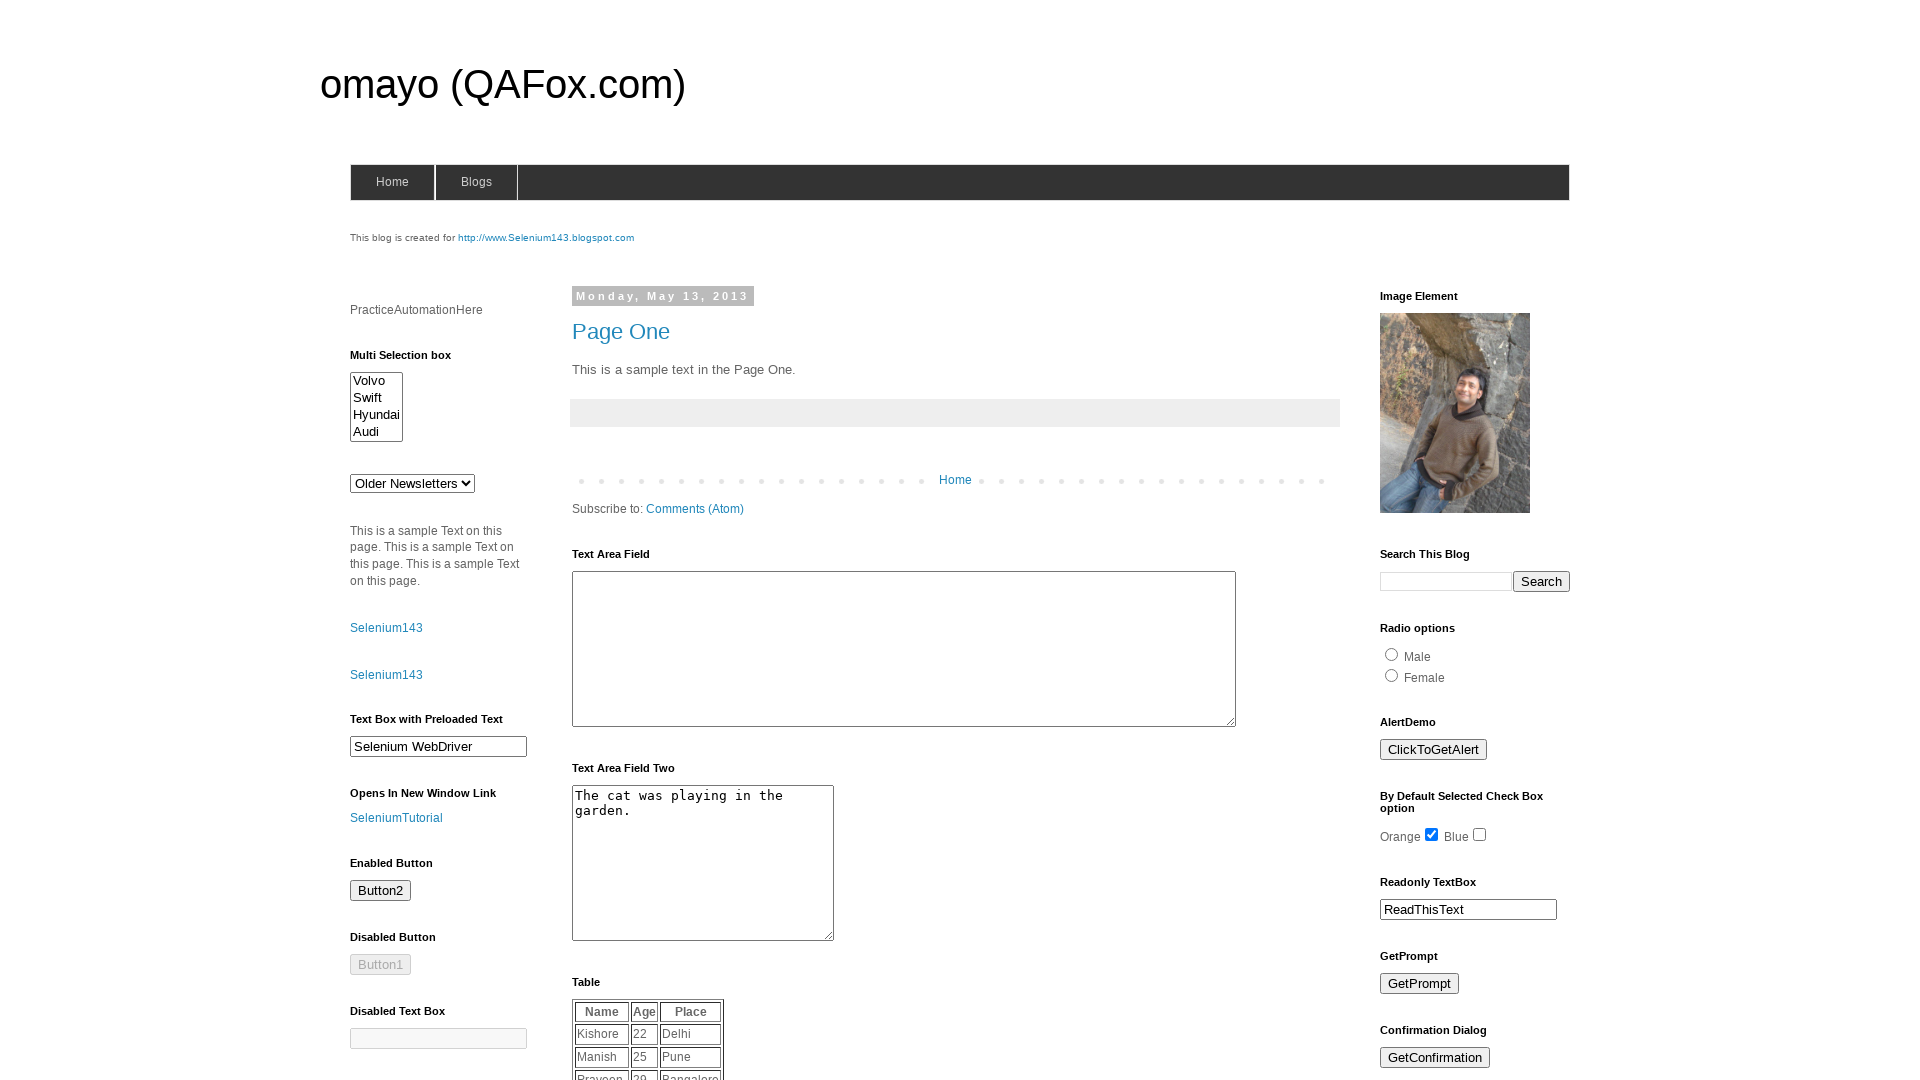

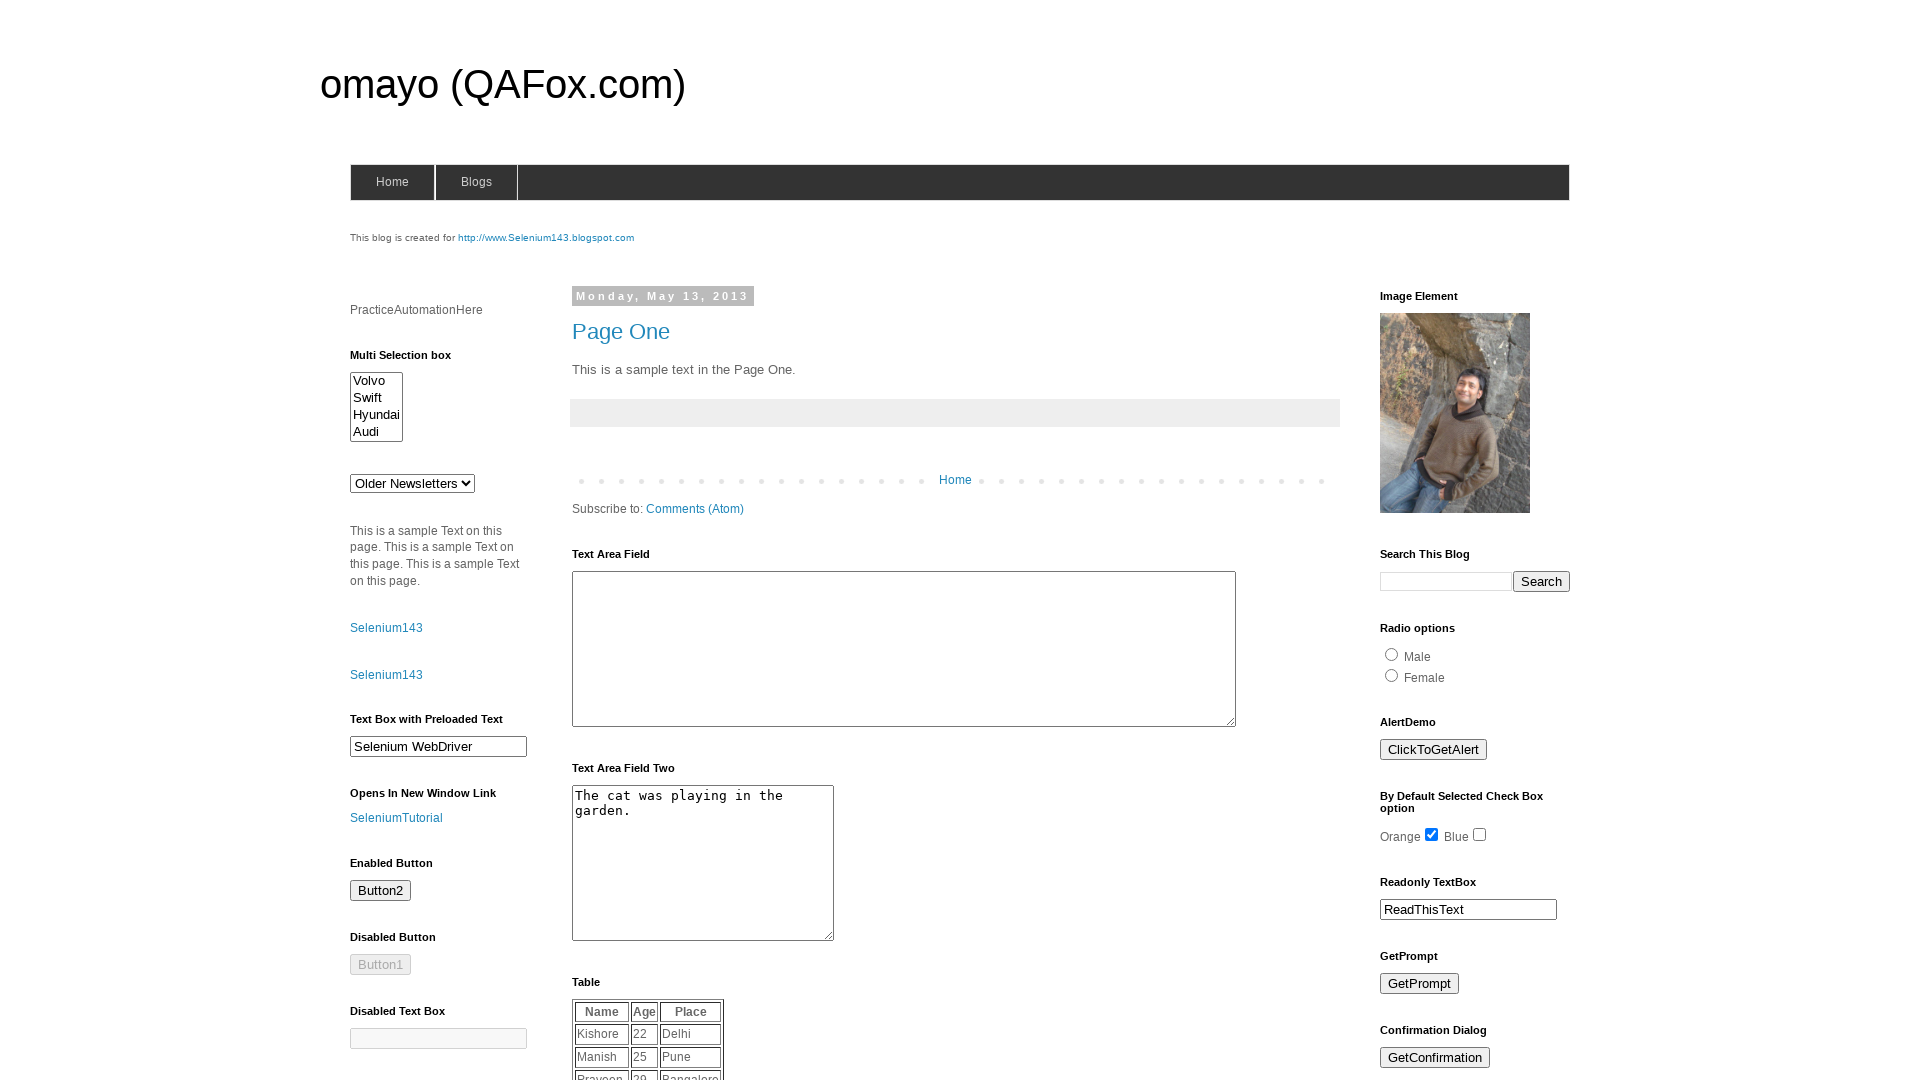